Automates filling out a Google Form by clicking on radio button/checkbox options and submitting the form

Starting URL: https://forms.gle/PxHxoVDDsgvmftg98

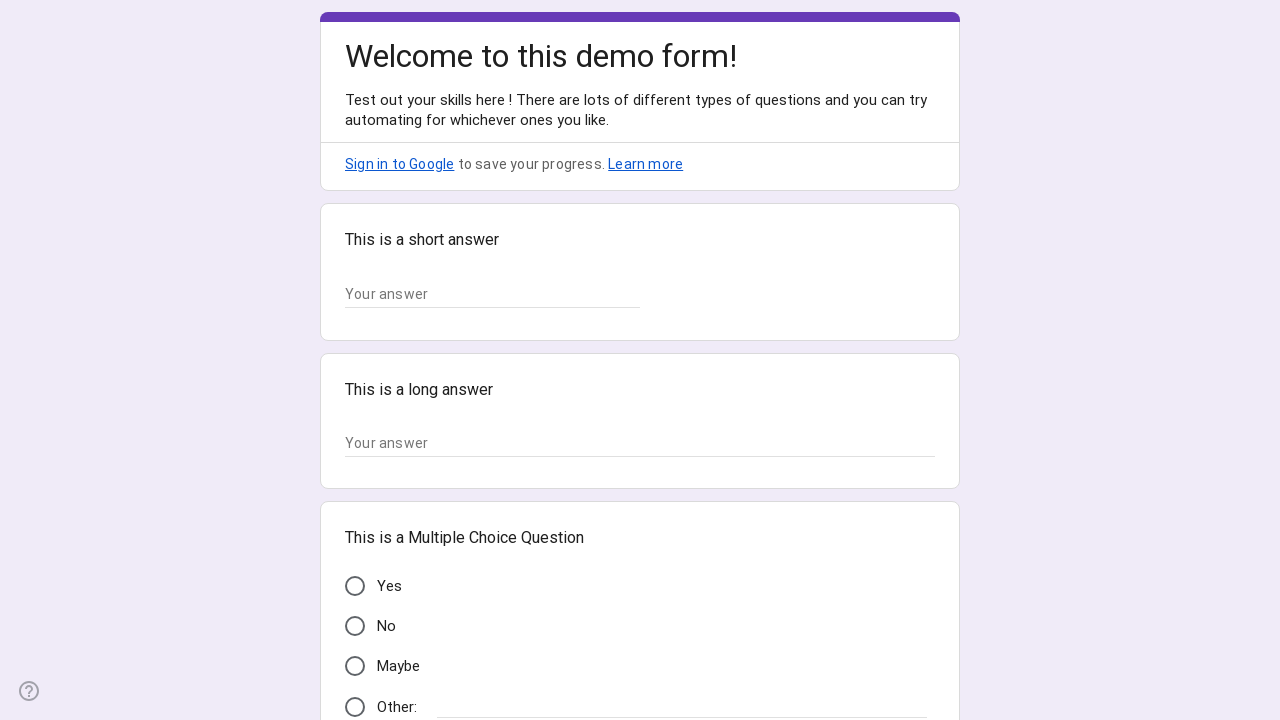

Google Form loaded and visible
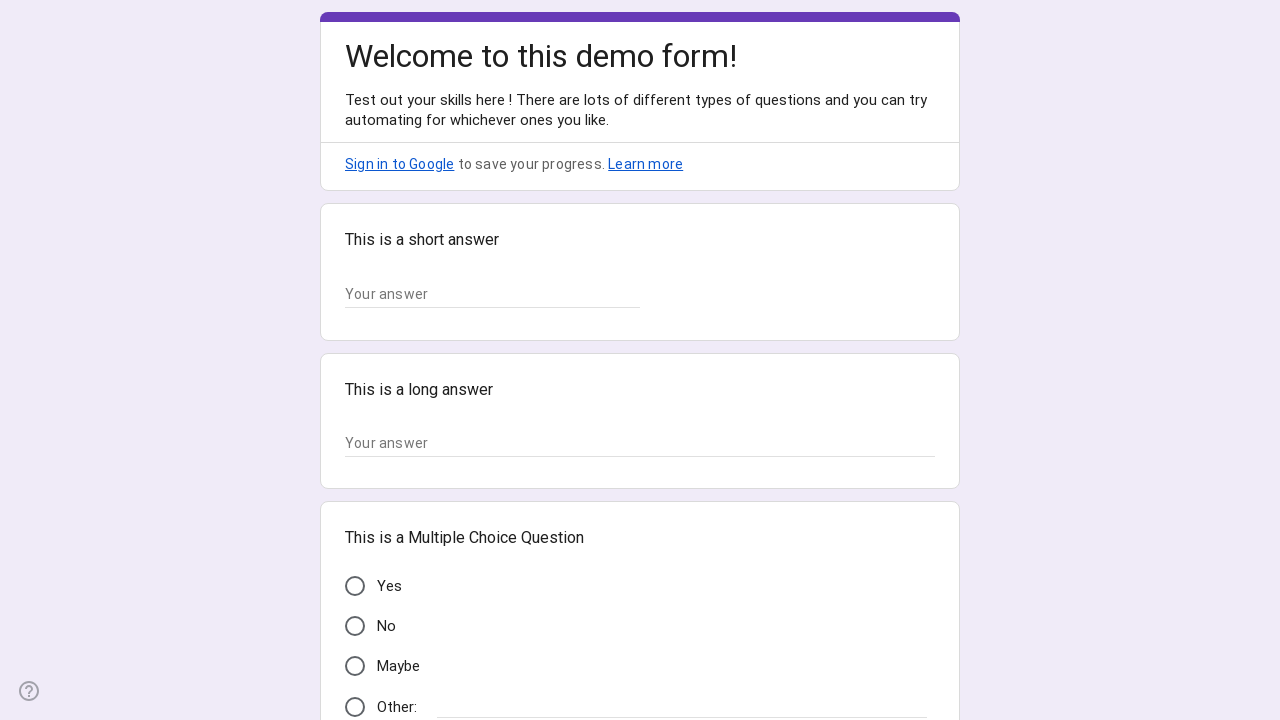

Clicked first radio/checkbox option at (390, 586) on xpath=//*[@id="mG61Hd"]/div[2]/div/div[2]/div[3]/div/div/div[2]/div[1]/div/span/
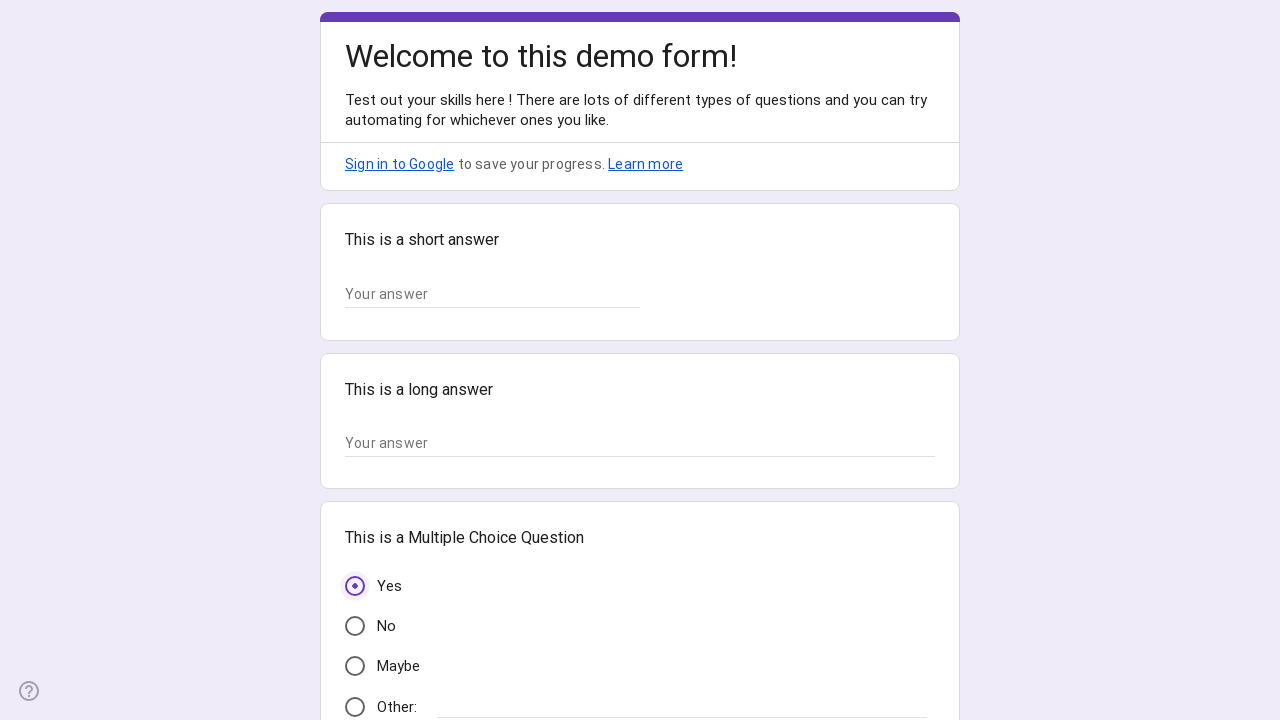

Clicked second radio/checkbox option at (390, 360) on xpath=//*[@id="mG61Hd"]/div[2]/div/div[2]/div[4]/div/div/div[2]/div[1]/div[1]/la
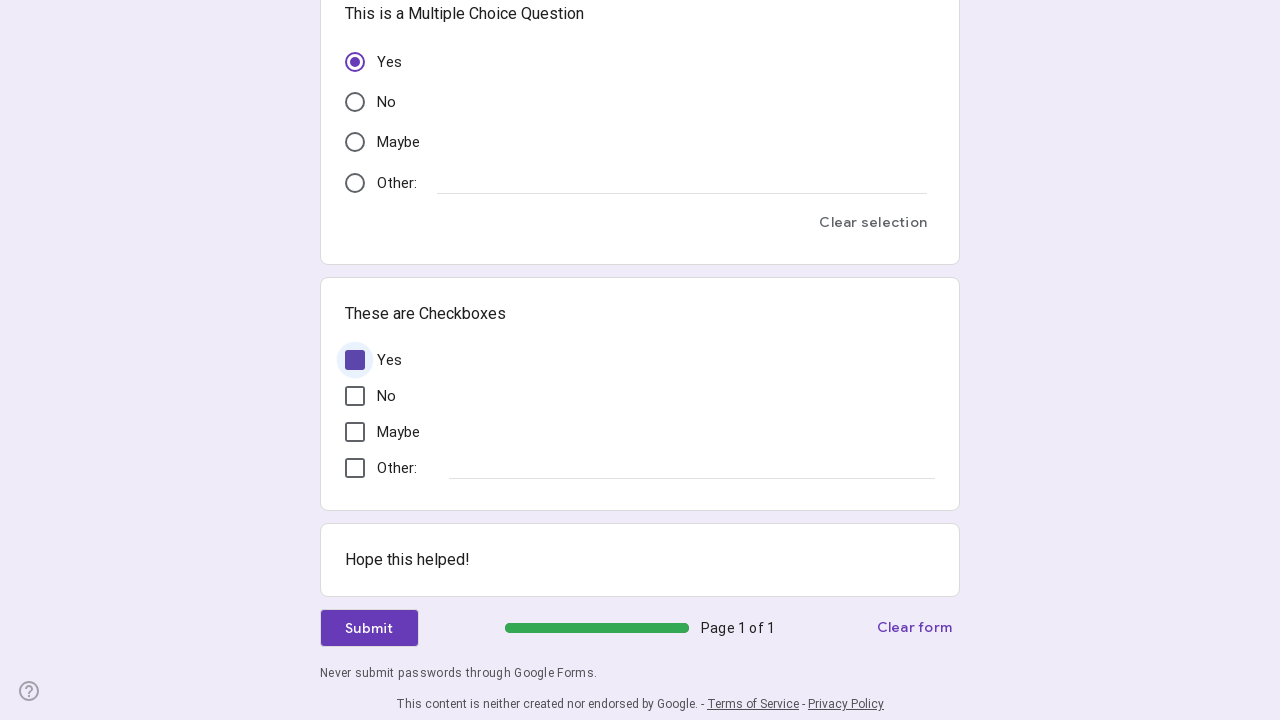

Clicked form submit button at (369, 628) on xpath=//*[@id="mG61Hd"]/div[2]/div/div[3]/div[1]/div[1]/div/span/span
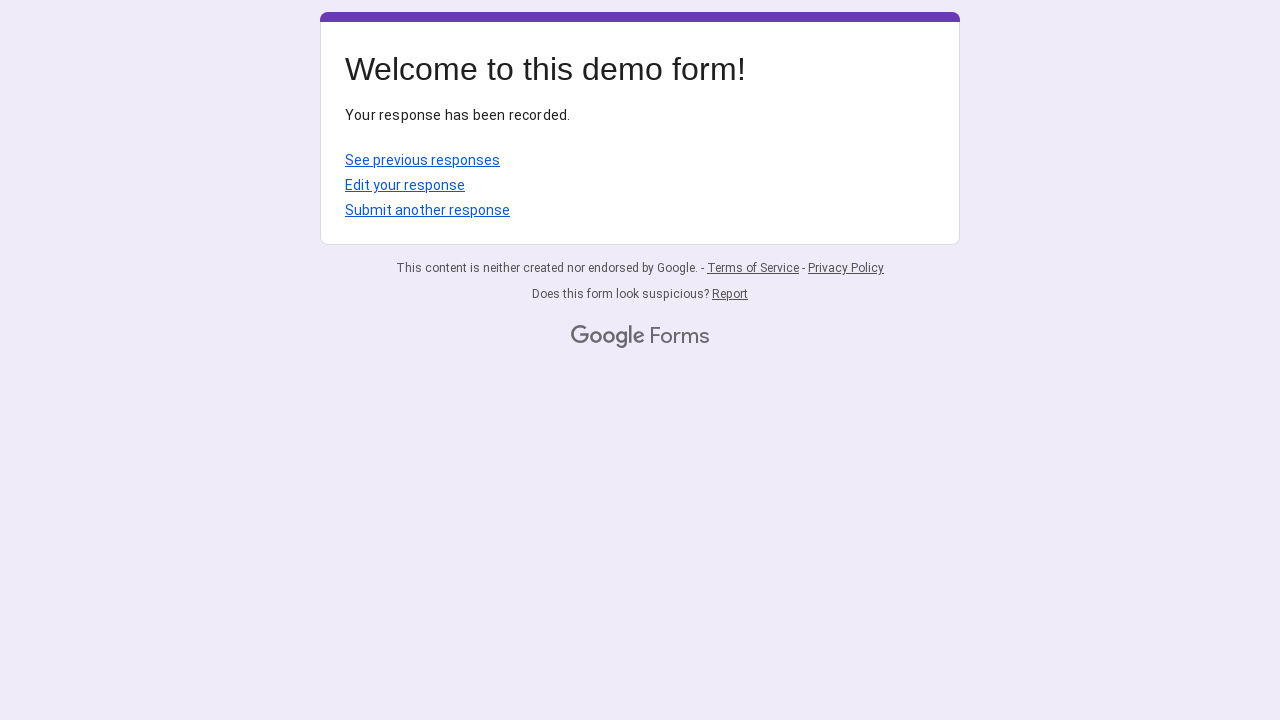

Form submission completed and page settled
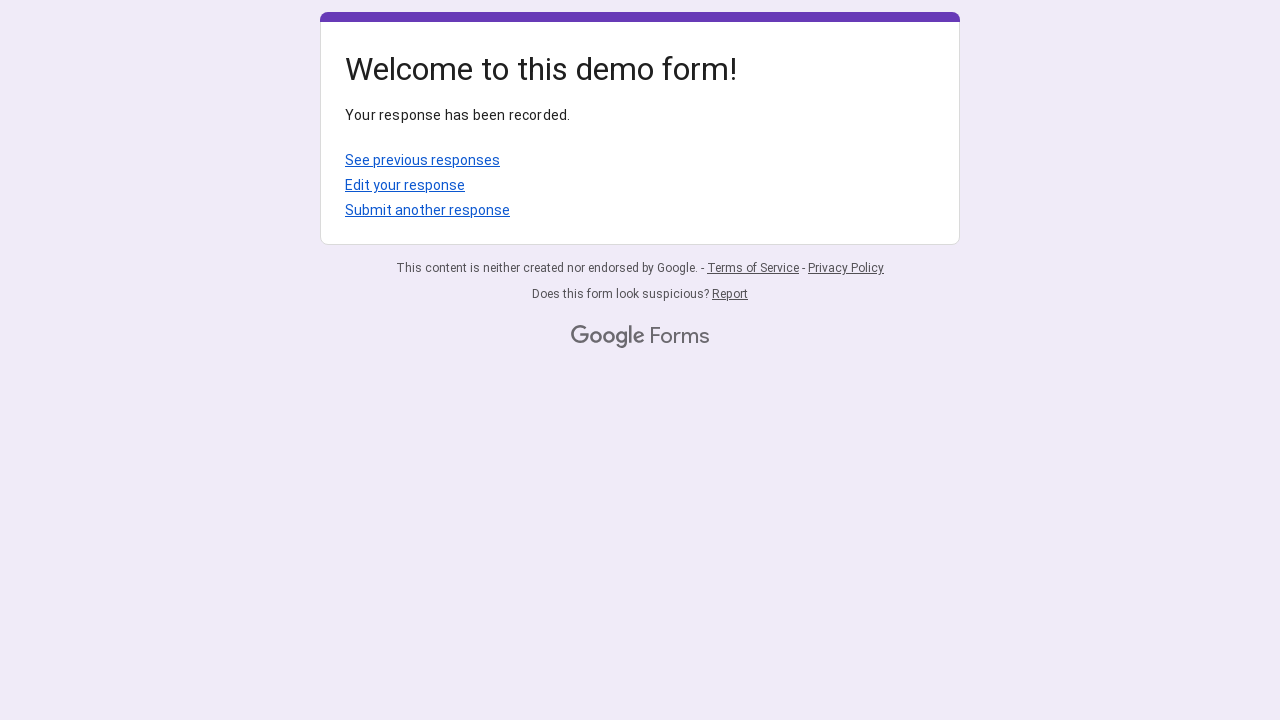

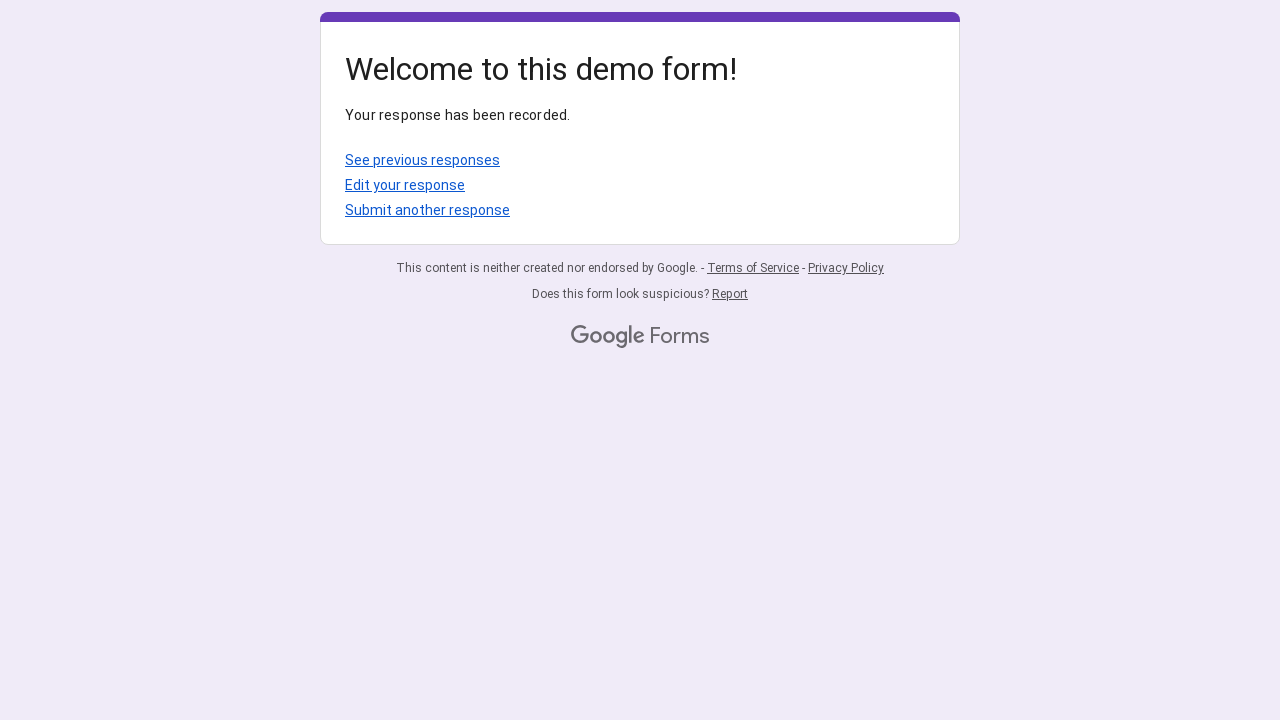